Tests browser navigation methods by going back, forward, and refreshing the page

Starting URL: https://www.selenium.dev/selenium/docs/api/java/org/openqa/selenium/WebDriver.html

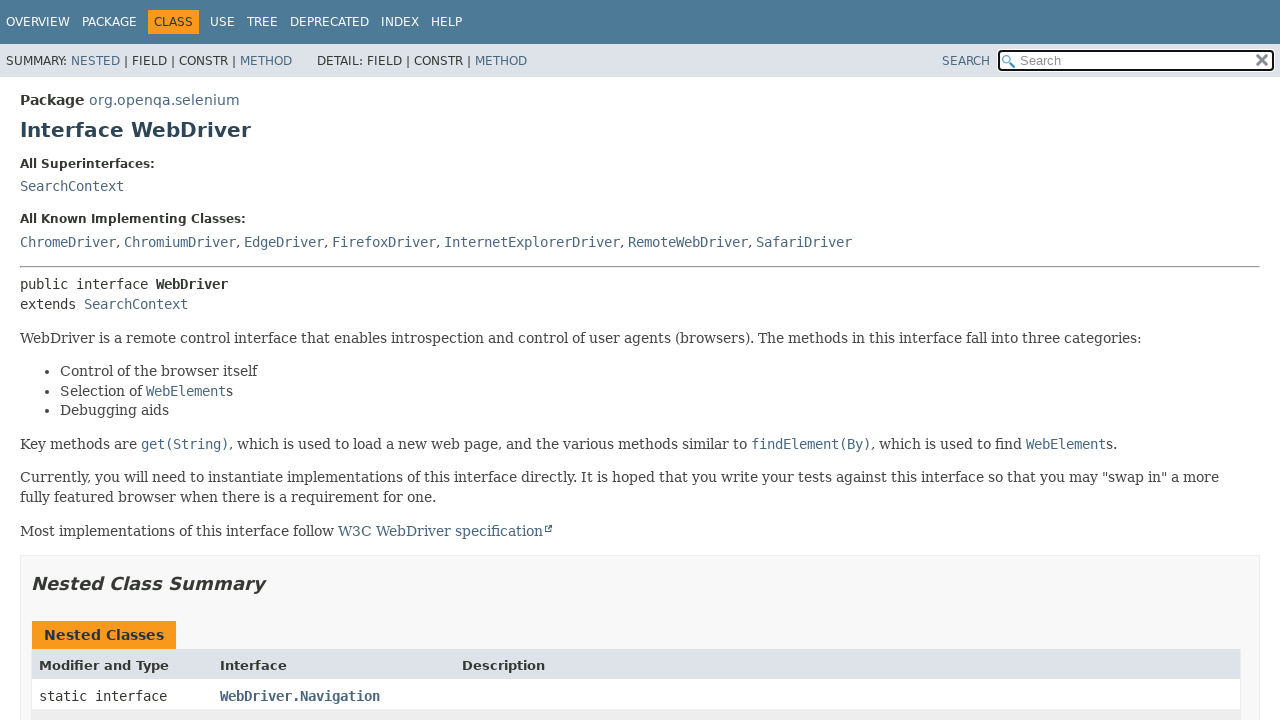

Navigated back to previous page
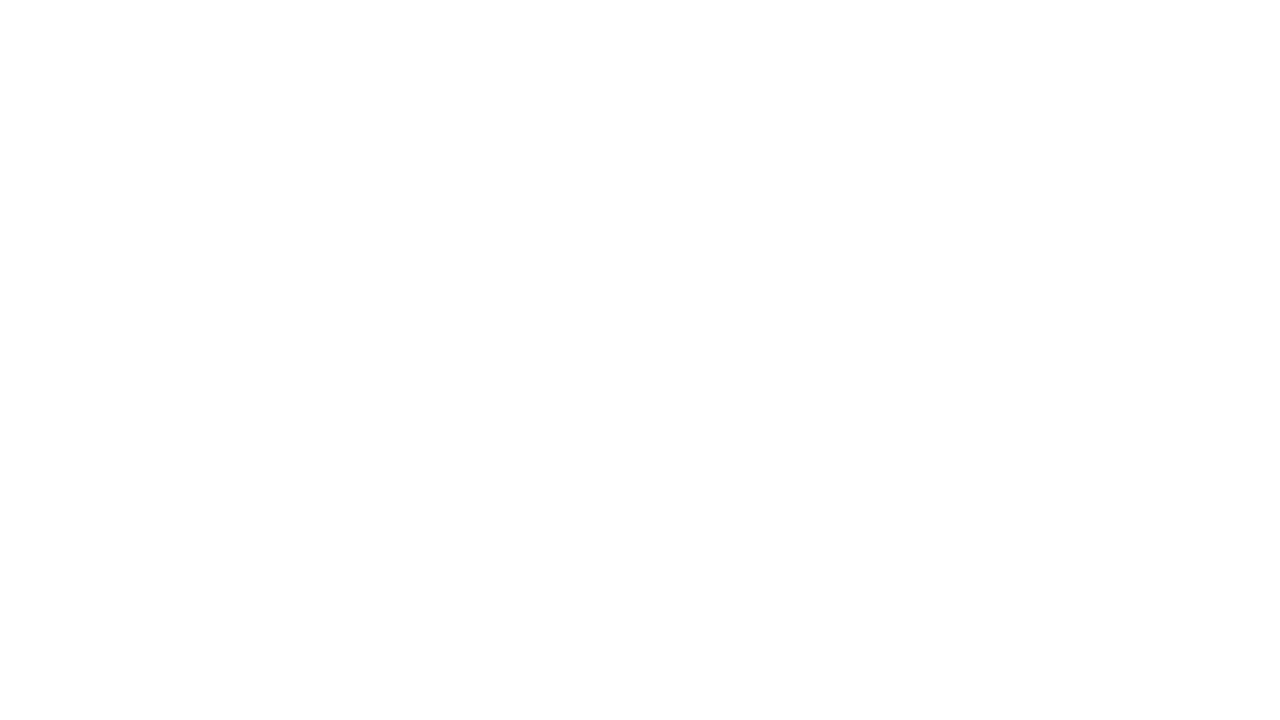

Navigated forward to return to WebDriver API documentation page
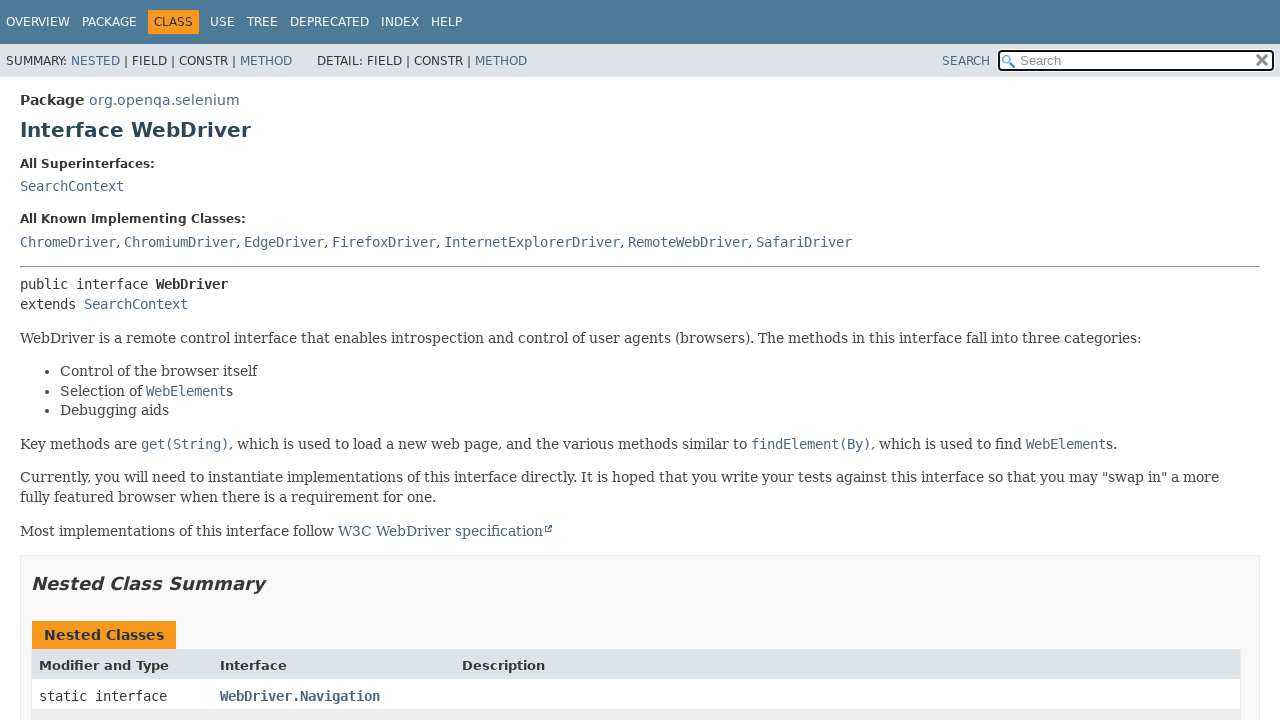

Refreshed the current page
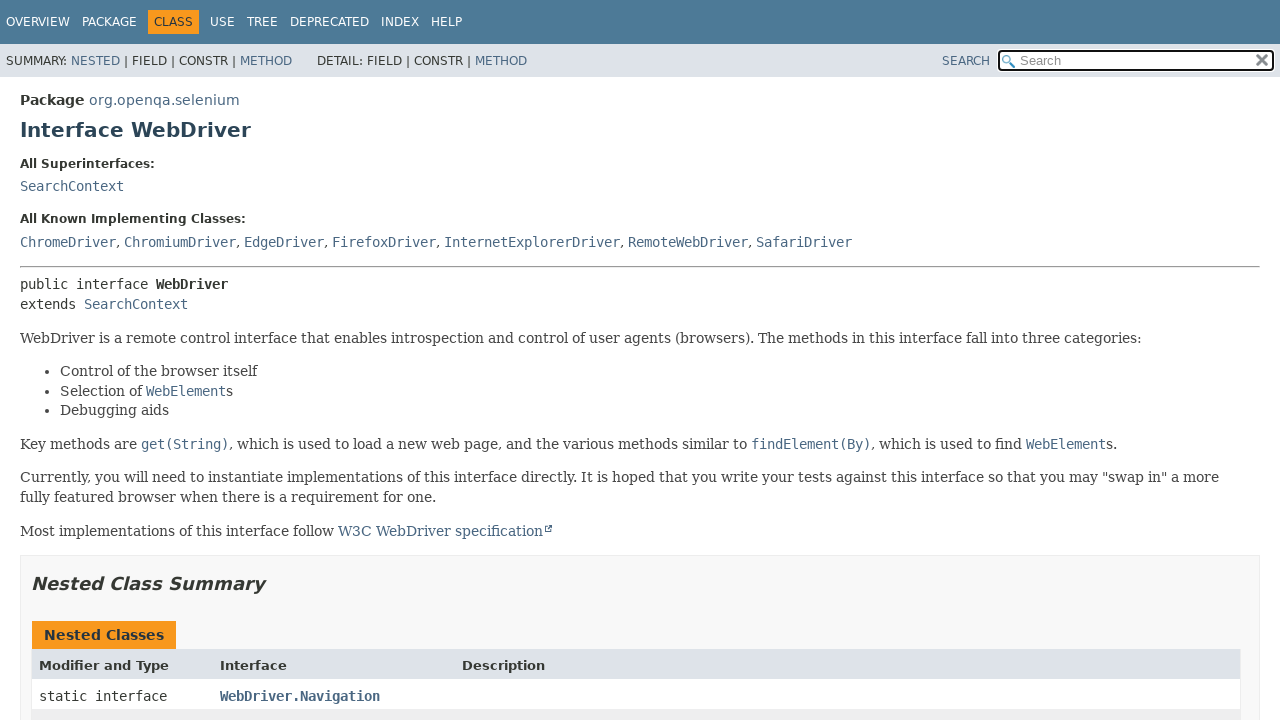

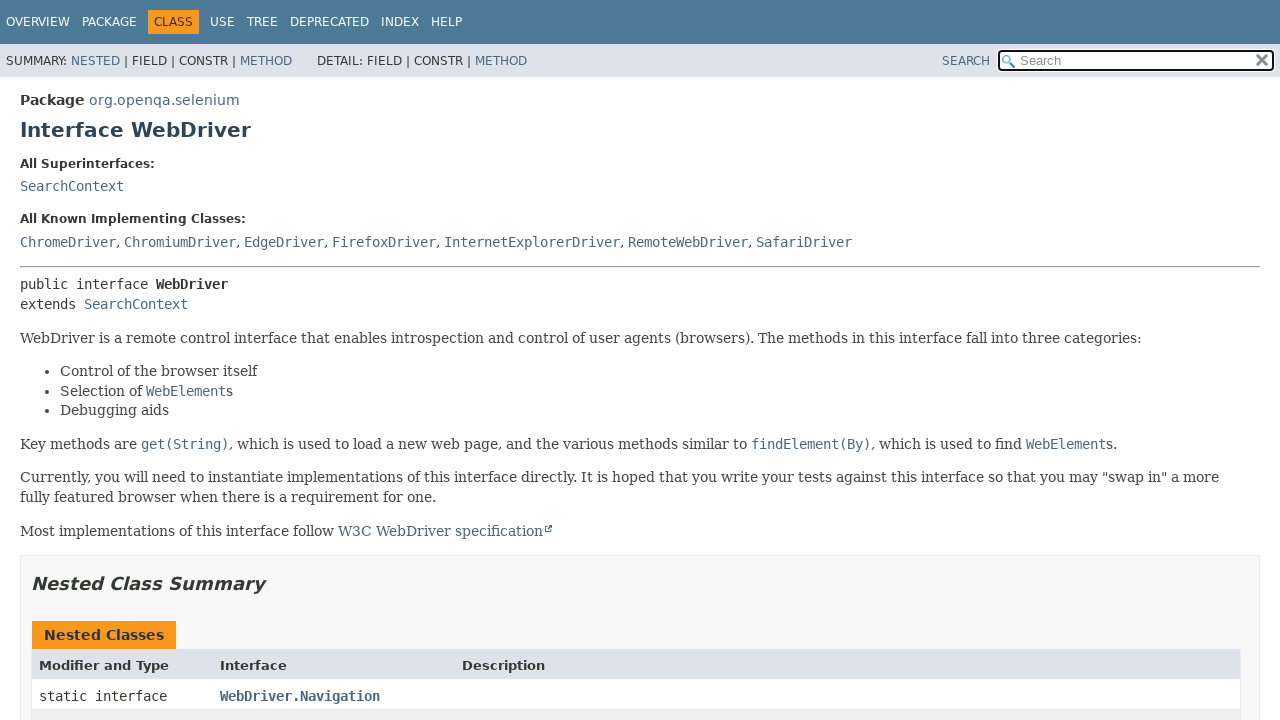